Tests drag and drop functionality by dragging an element and dropping it onto a target

Starting URL: https://demoqa.com/droppable

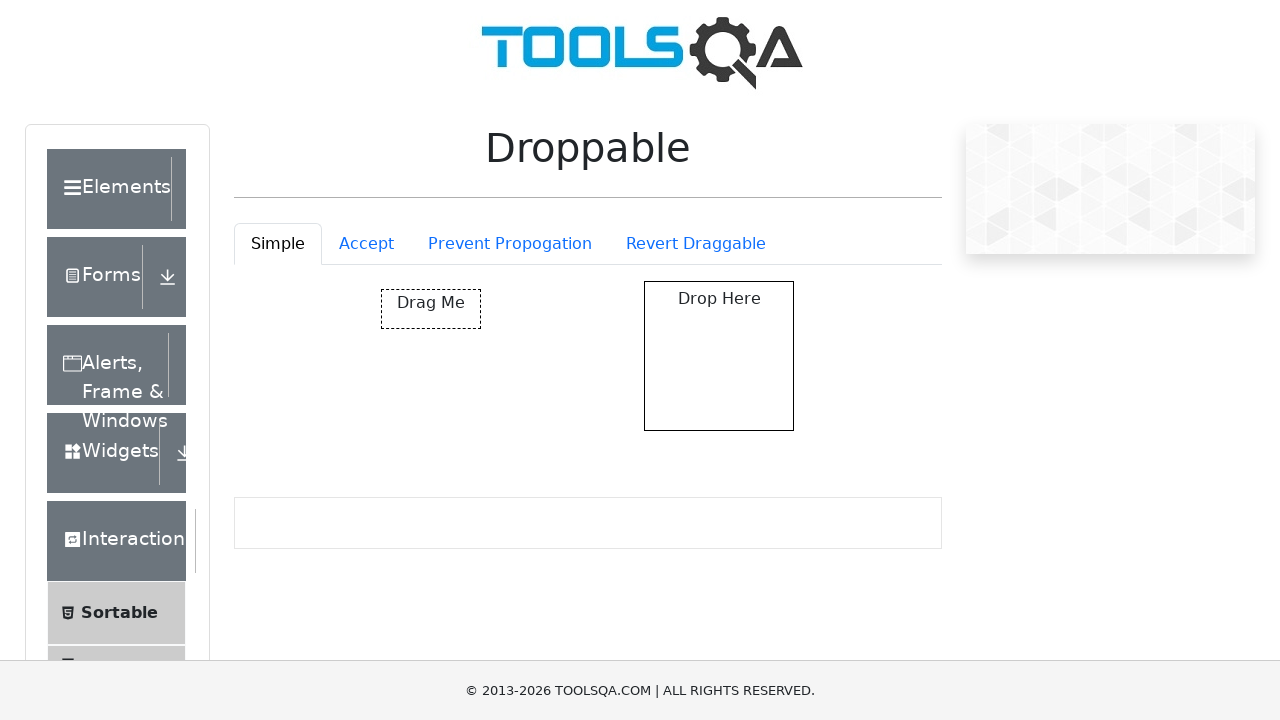

Navigated to droppable test page
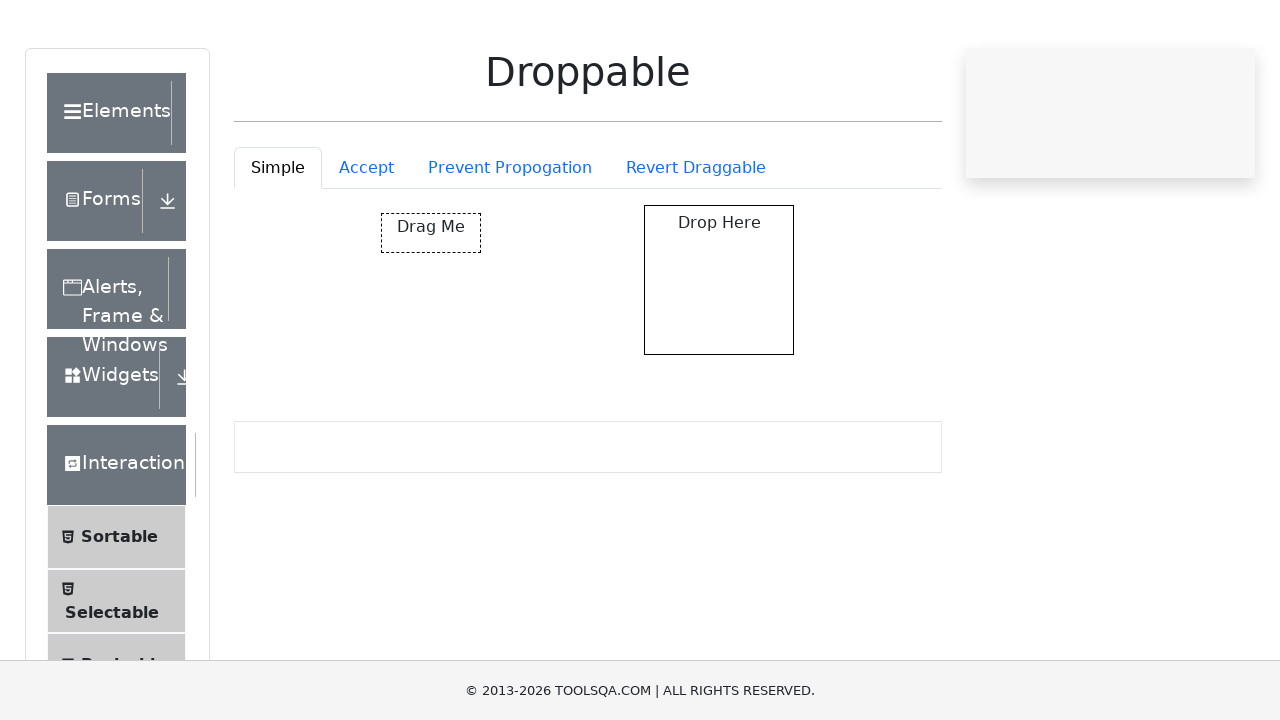

Located draggable element
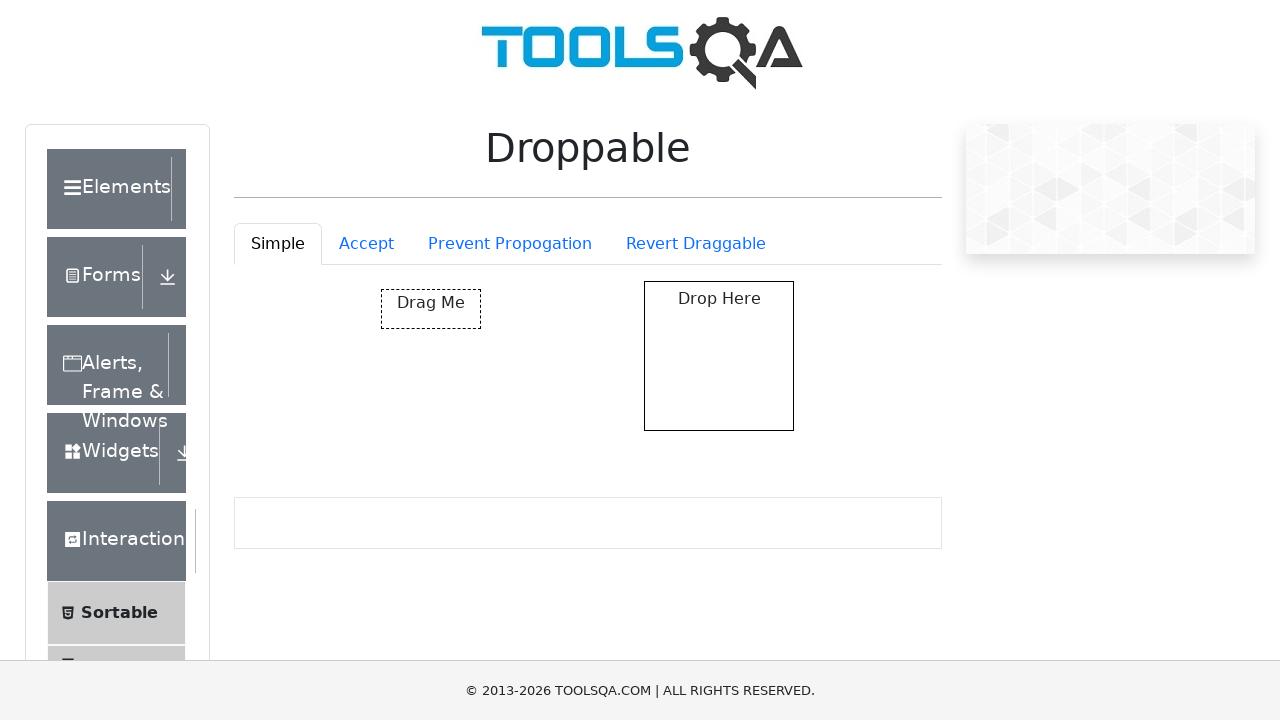

Located droppable target element
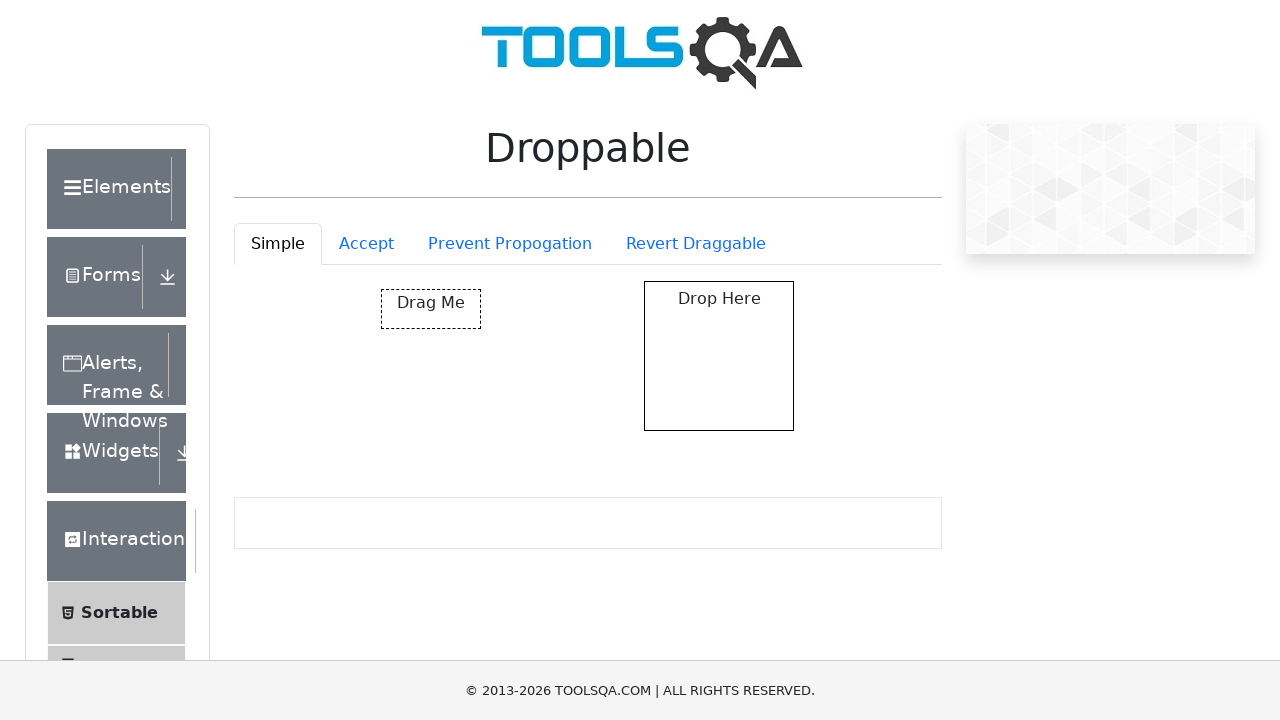

Dragged element to droppable target at (719, 356)
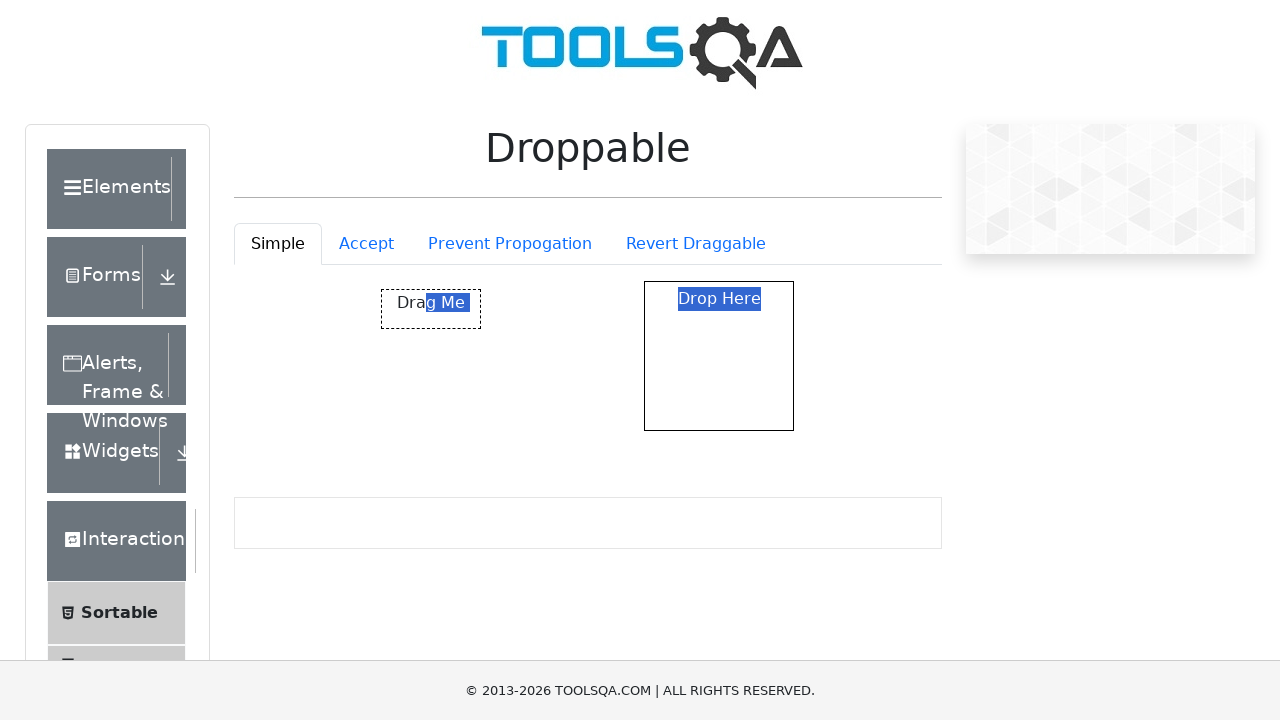

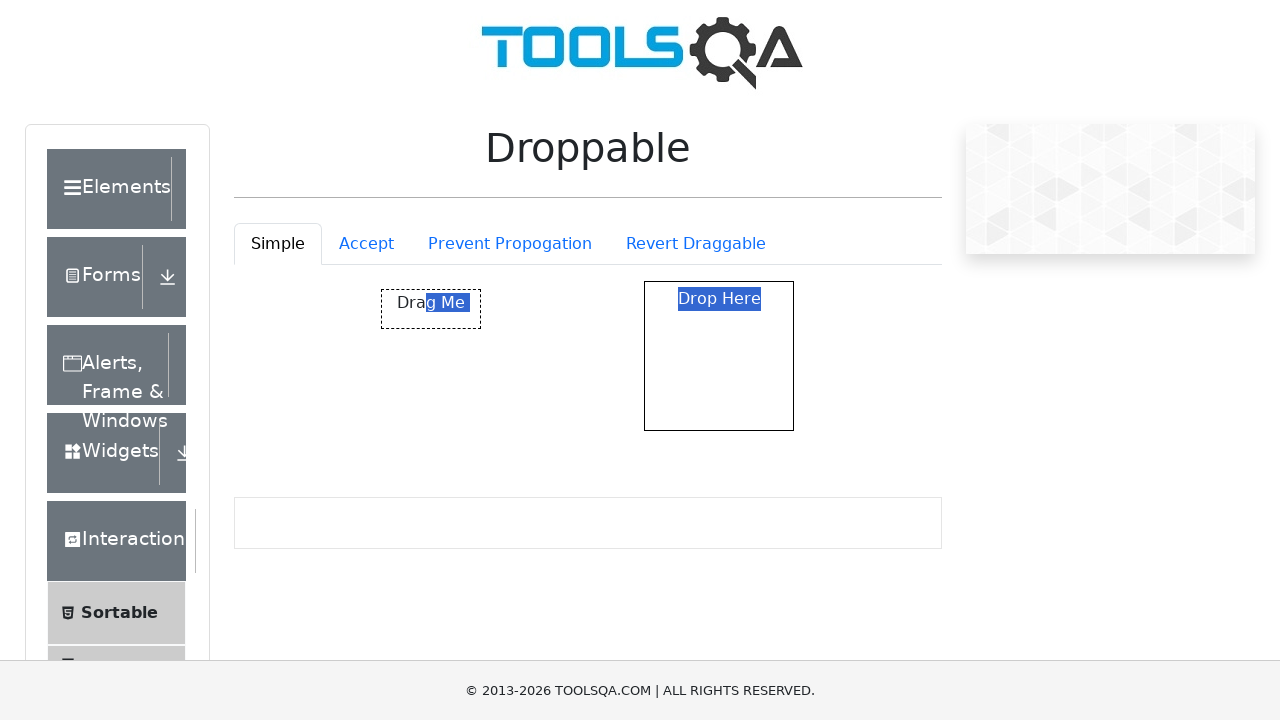